Tests the DemoQA practice form by filling out all fields including first name, last name, email, gender, phone number, date of birth, subjects, hobbies, address, and state/city dropdowns, then submitting the form.

Starting URL: https://demoqa.com/automation-practice-form

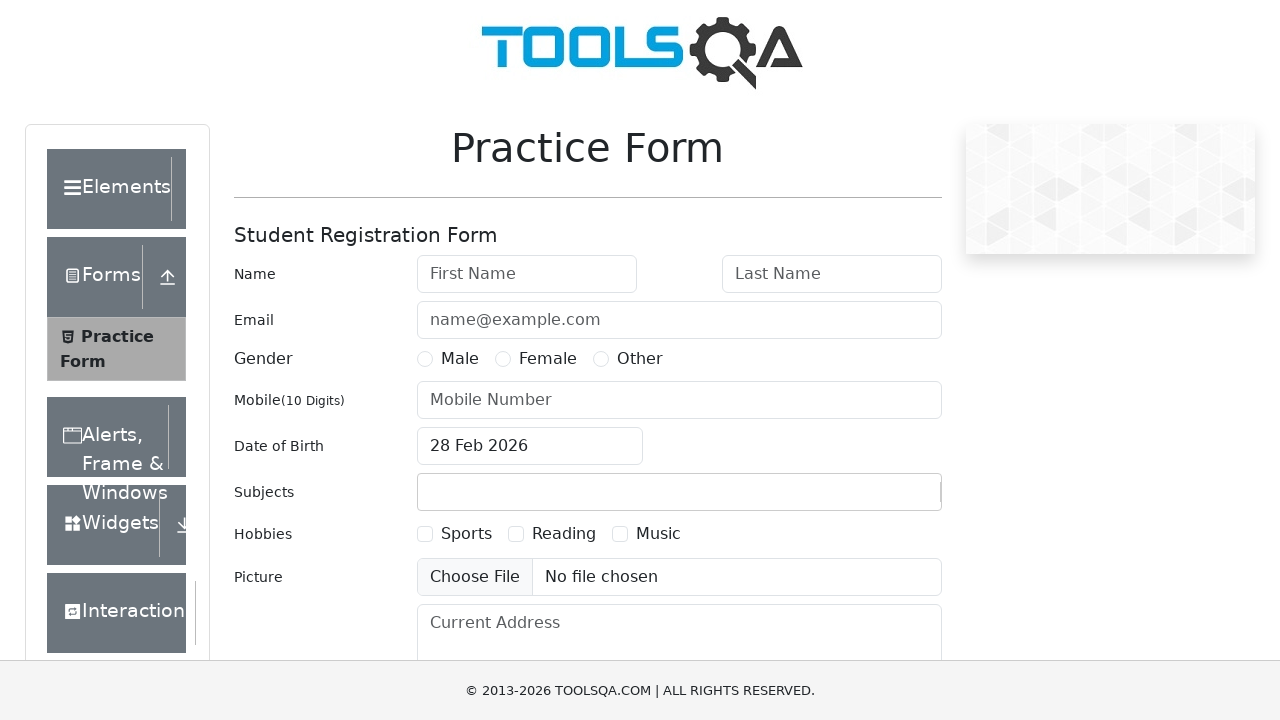

Filled first name field with 'Ali' on #firstName
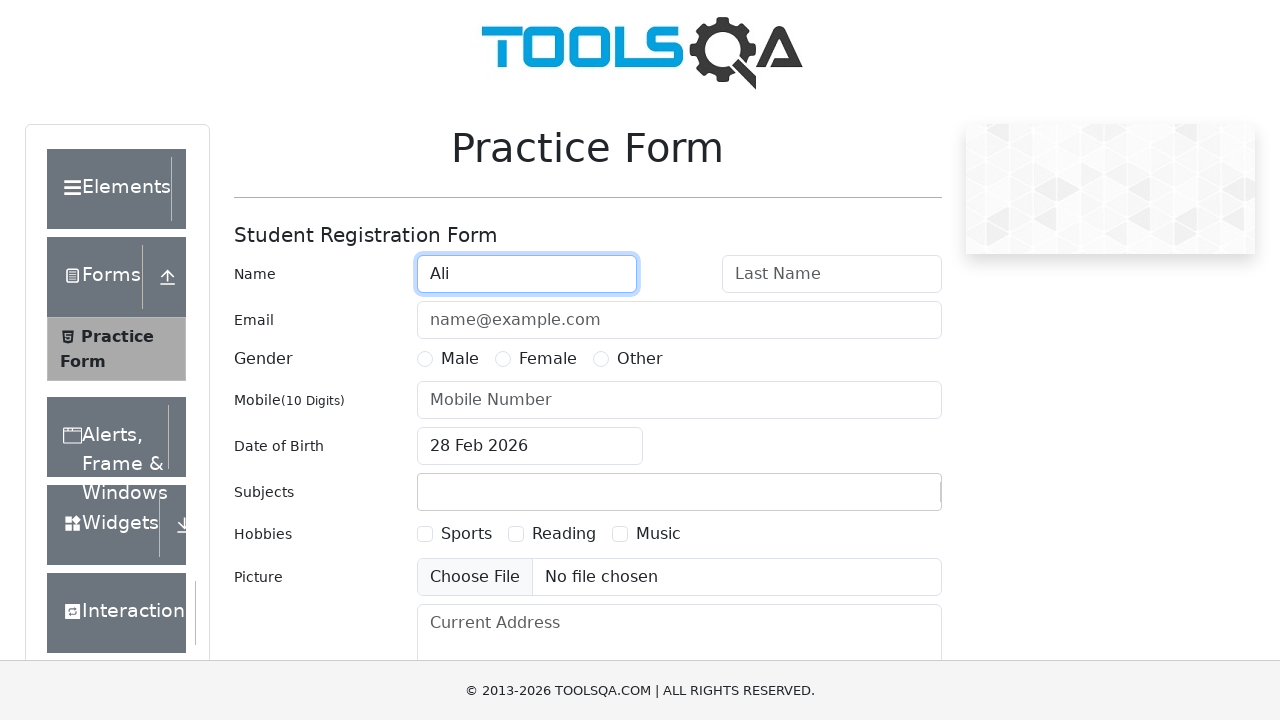

Filled last name field with 'Veli' on #lastName
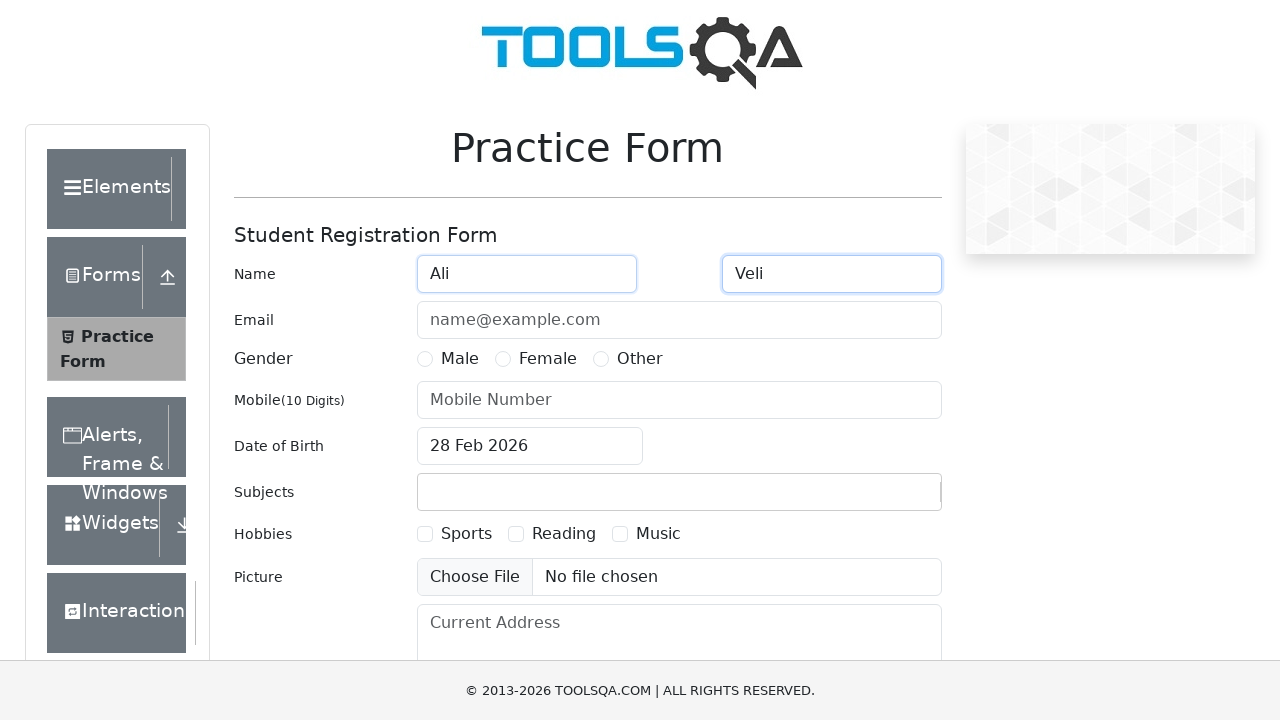

Filled email field with 'aliveli@example.com' on #userEmail
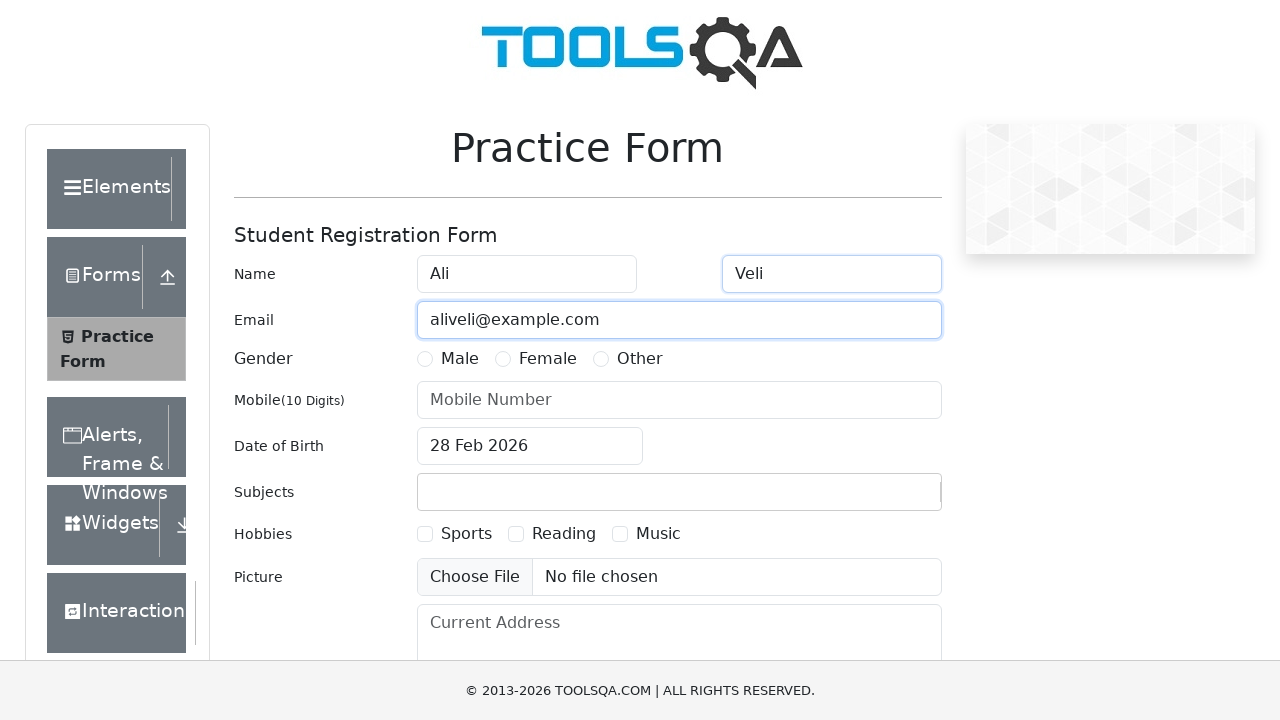

Selected Male gender option at (460, 359) on label[for='gender-radio-1']
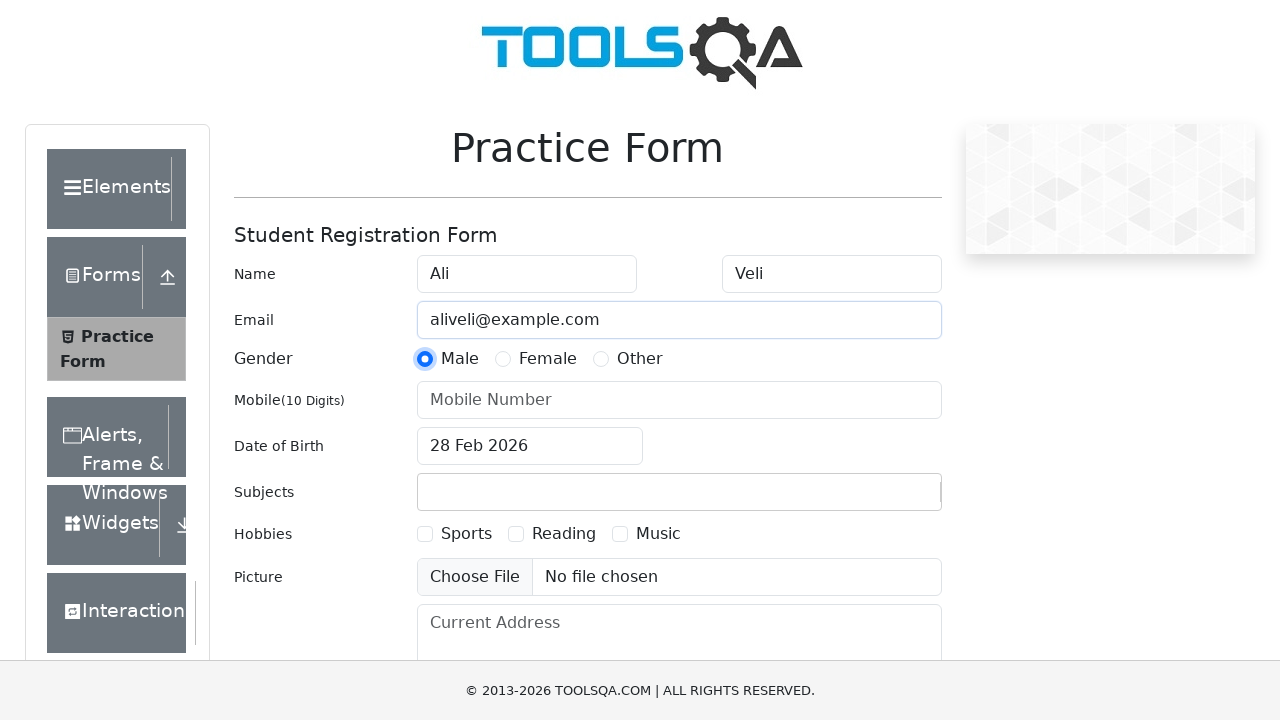

Filled phone number field with '0159067246' on #userNumber
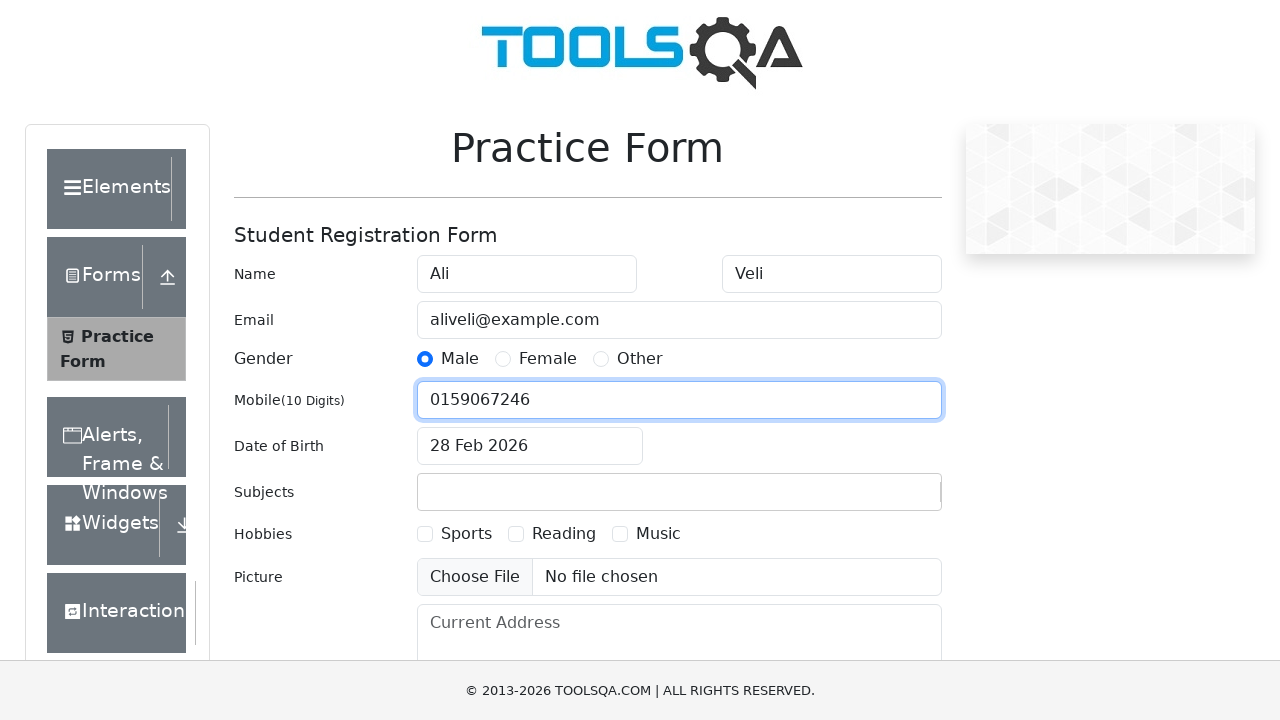

Clicked date of birth field to open datepicker at (530, 446) on #dateOfBirthInput
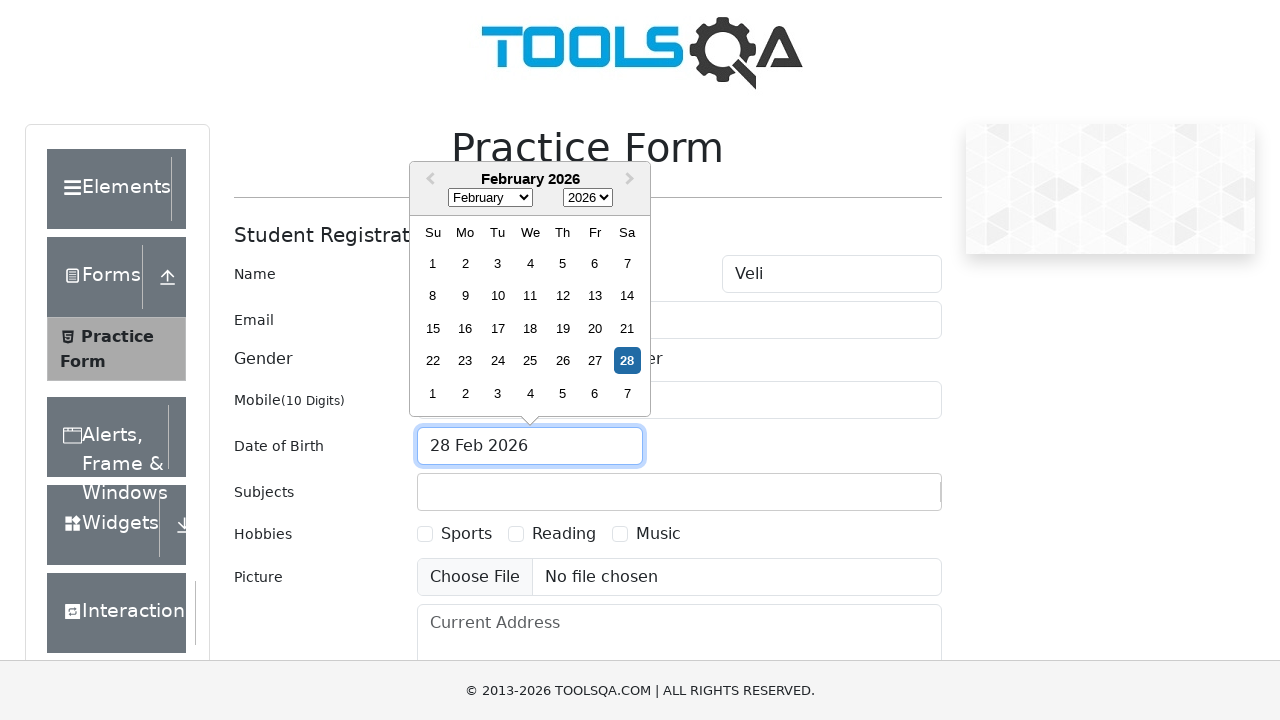

Selected January from month dropdown on .react-datepicker__month-select
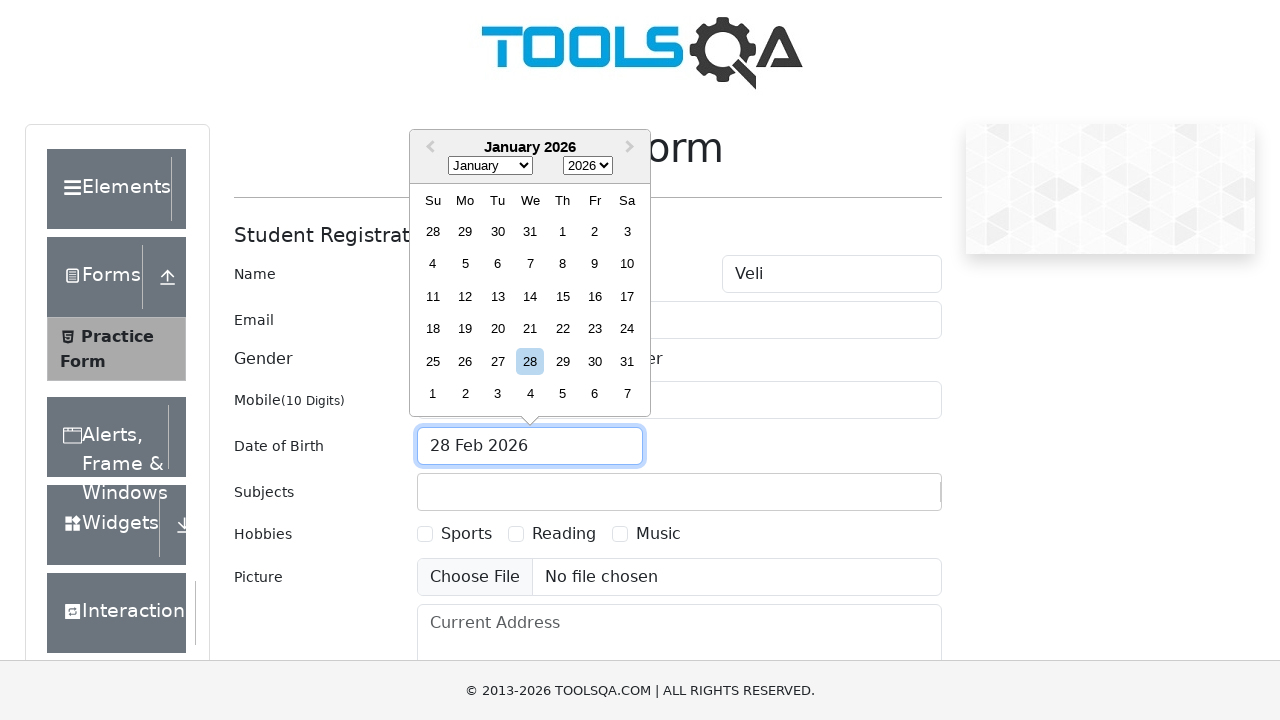

Selected 1989 from year dropdown on .react-datepicker__year-select
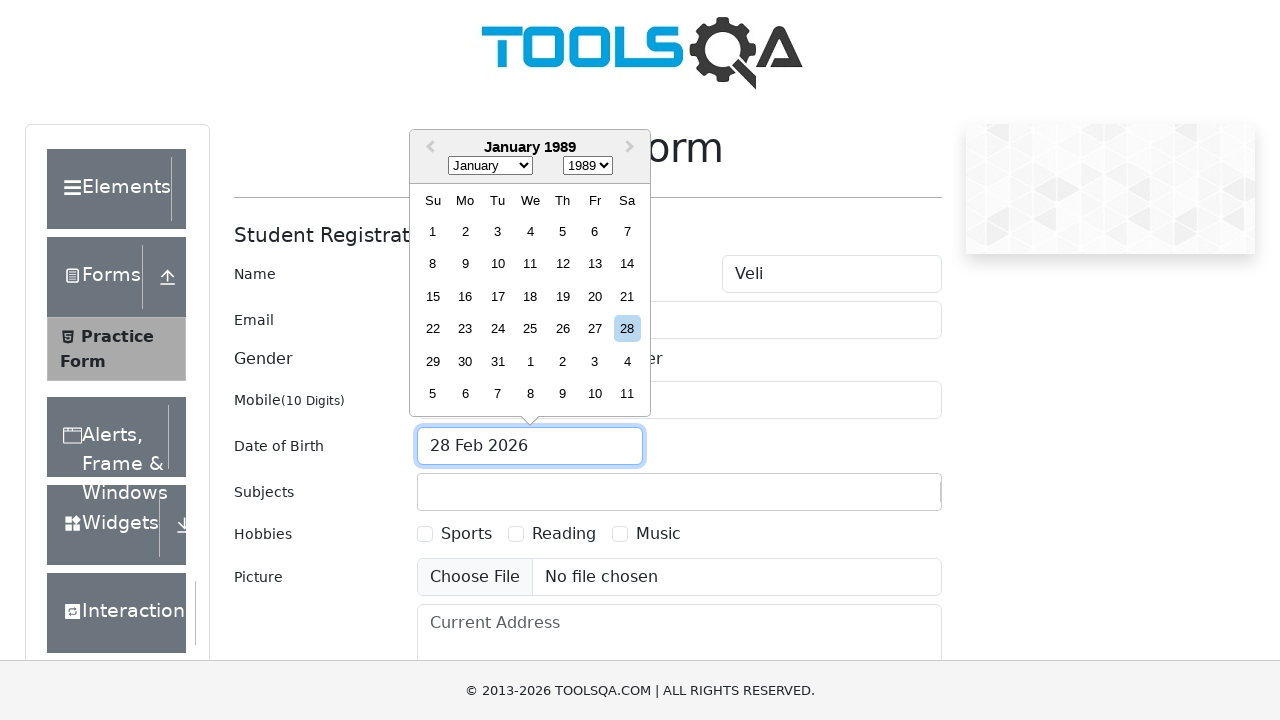

Selected day 1 from datepicker at (433, 231) on .react-datepicker__day--001:not(.react-datepicker__day--outside-month)
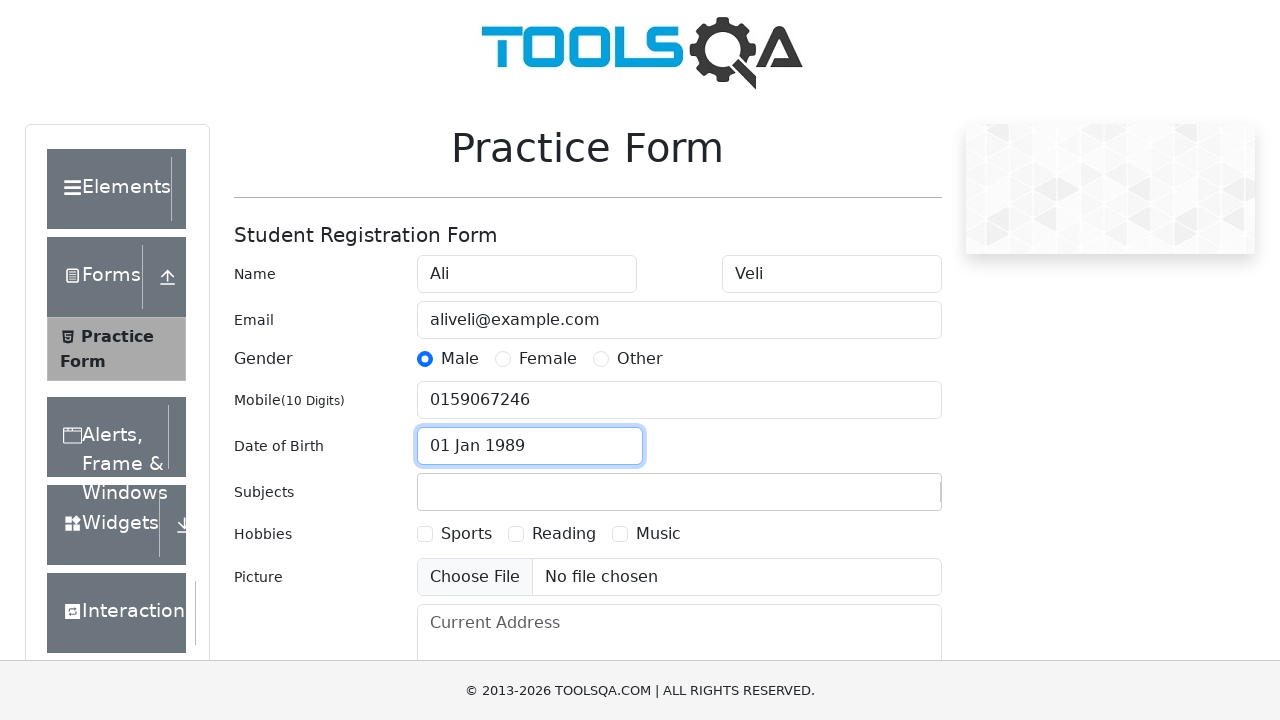

Clicked subjects input field at (430, 492) on #subjectsInput
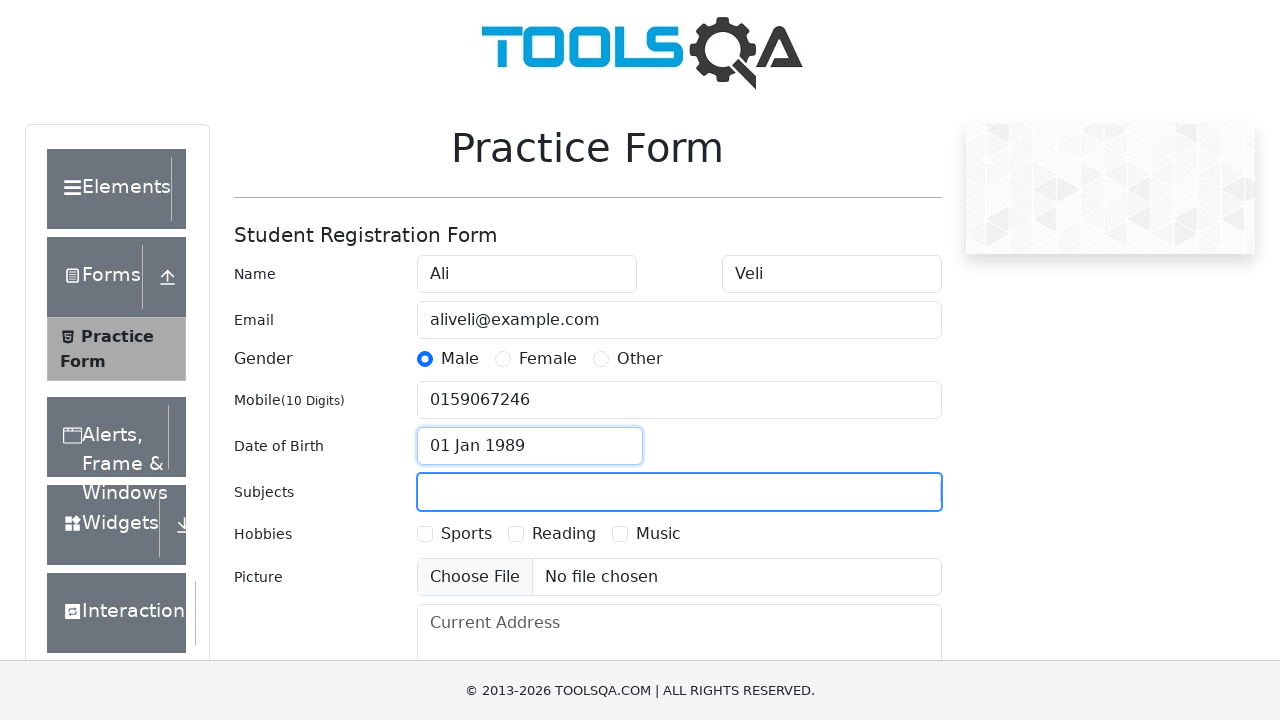

Filled subjects field with 'Maths' on #subjectsInput
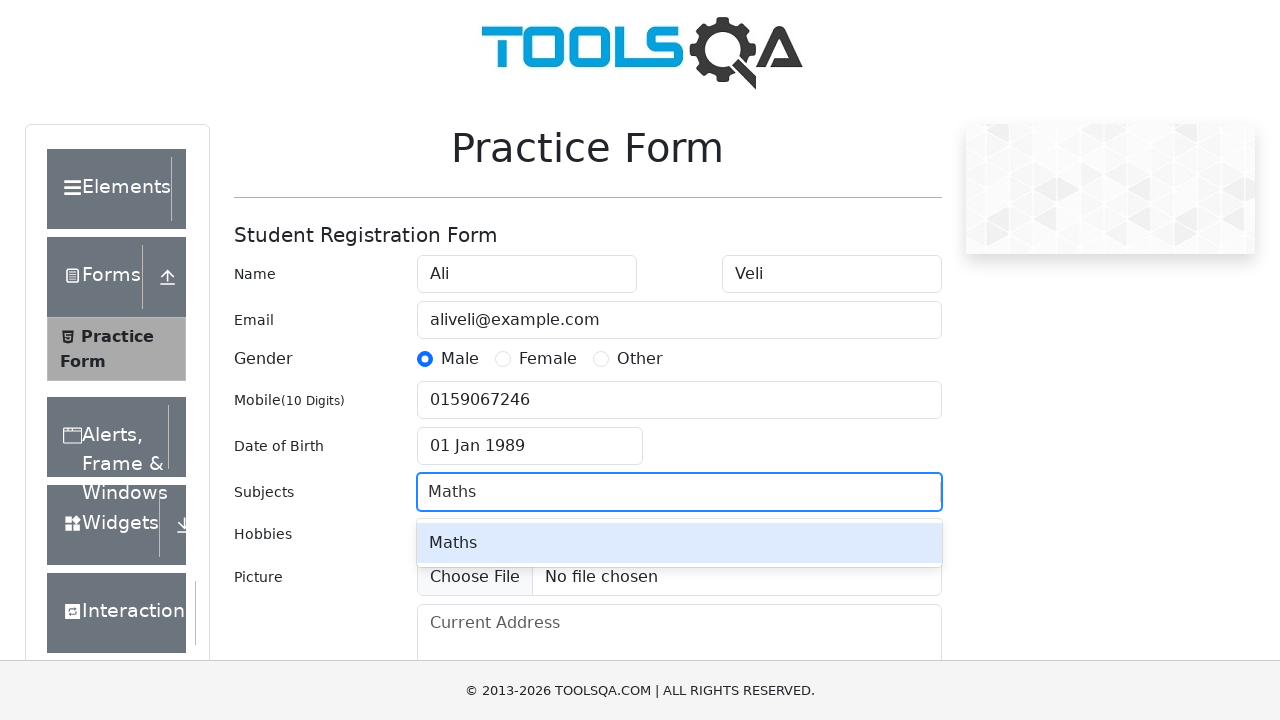

Pressed Enter to confirm subject selection
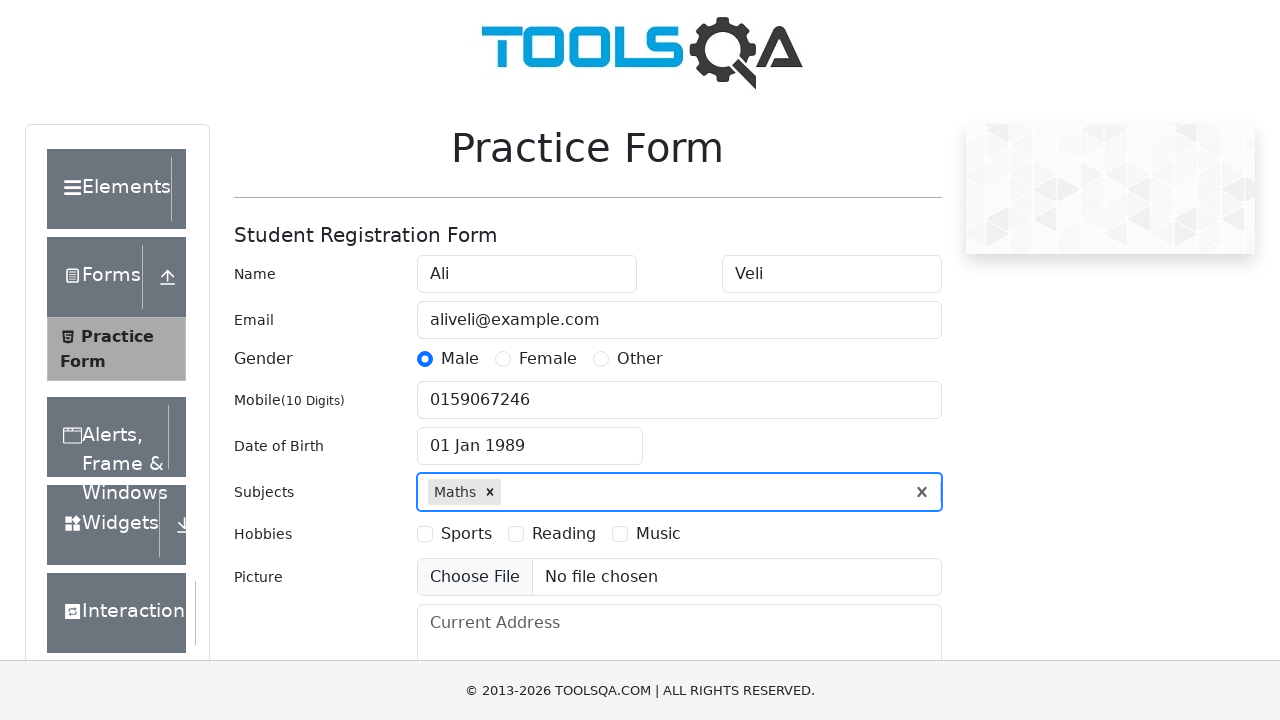

Selected Sports hobby checkbox at (466, 534) on label[for='hobbies-checkbox-1']
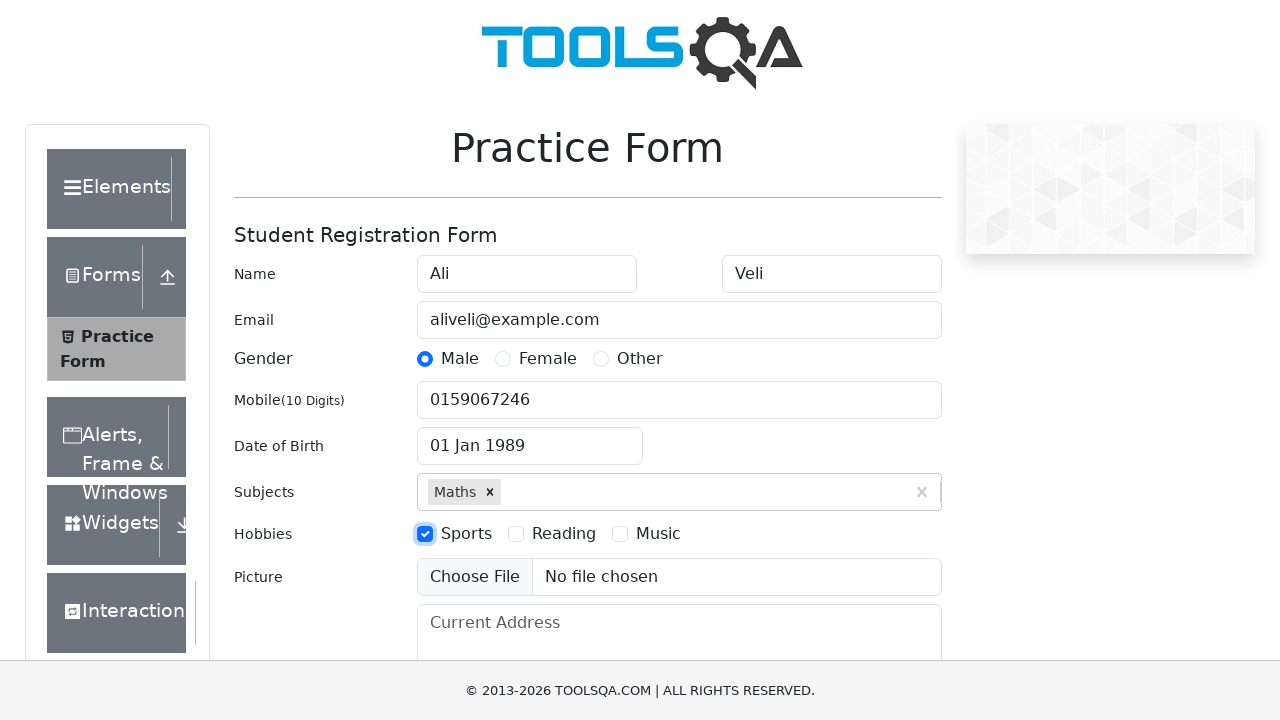

Selected Reading hobby checkbox at (564, 534) on label[for='hobbies-checkbox-2']
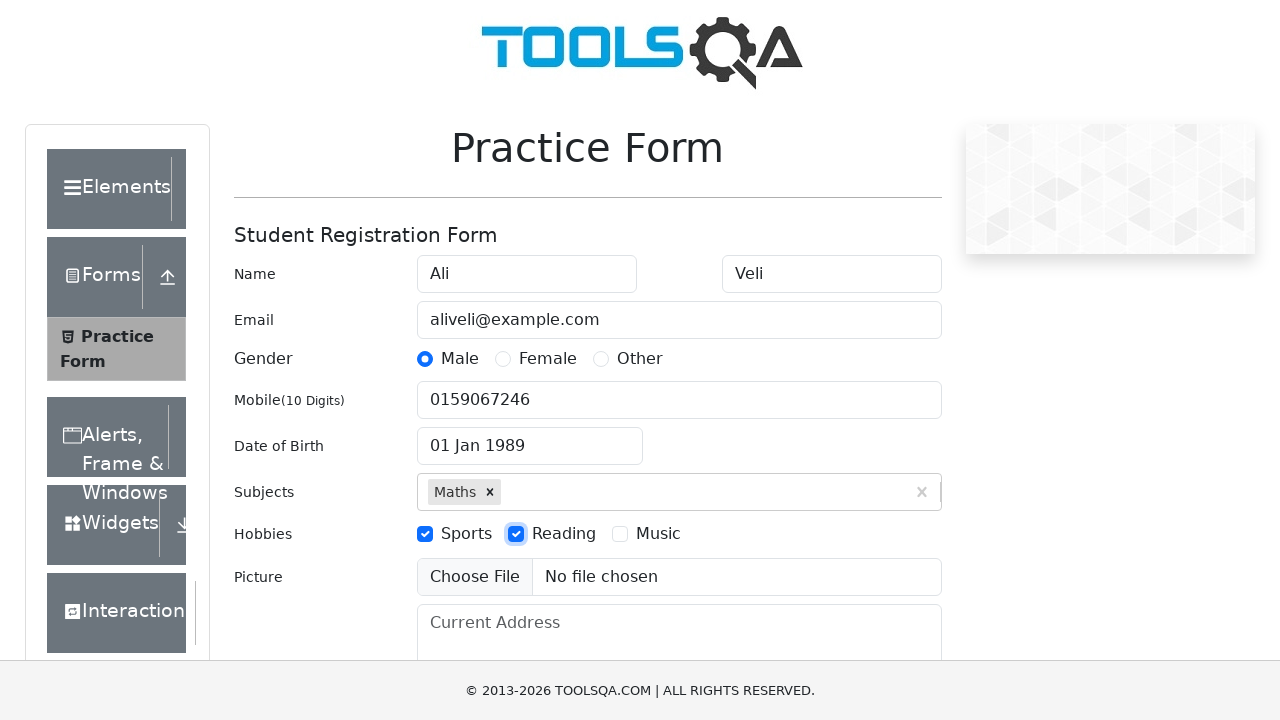

Scrolled down to view additional form fields
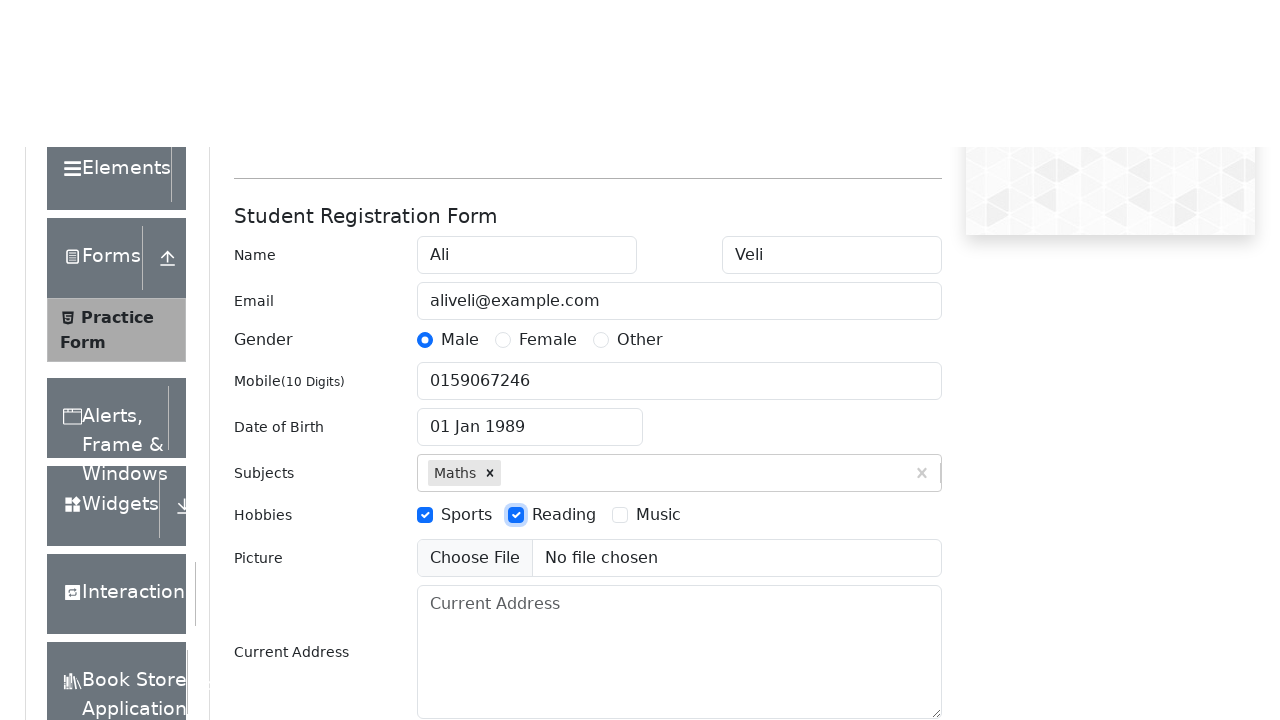

Filled current address field with 'Sokak cadde Sehir' on #currentAddress
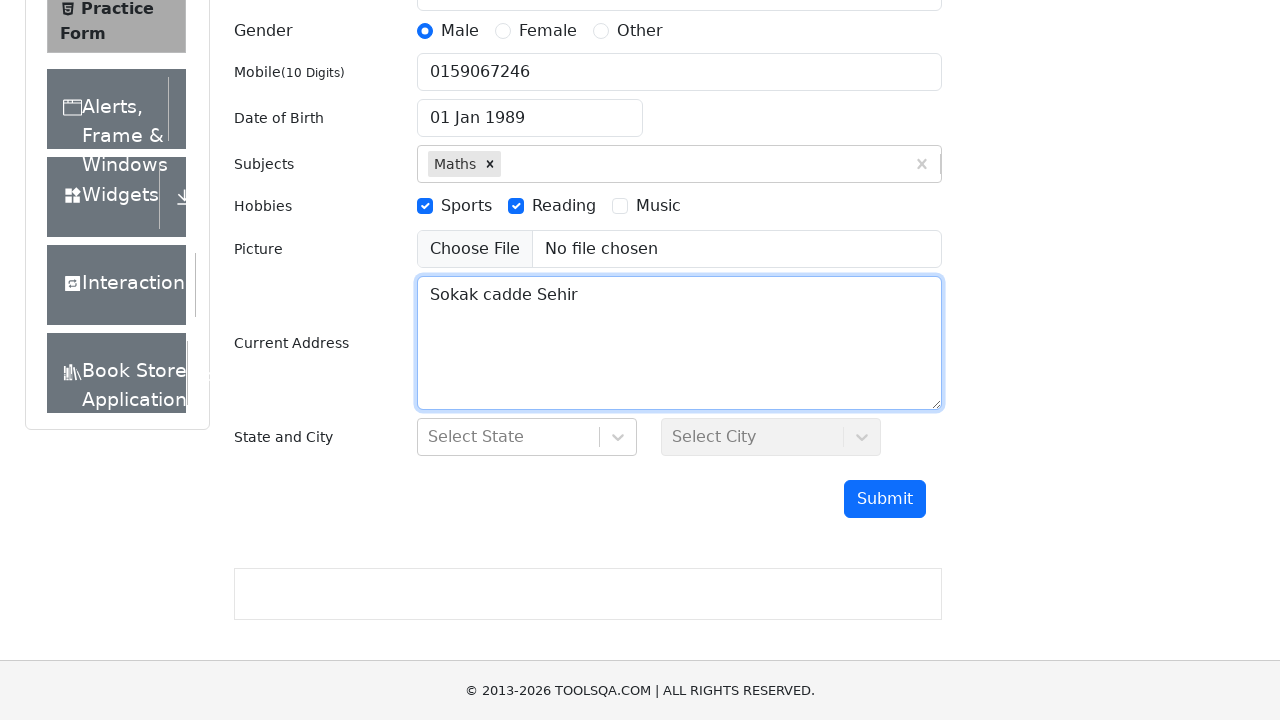

Clicked state dropdown to open at (527, 437) on #state
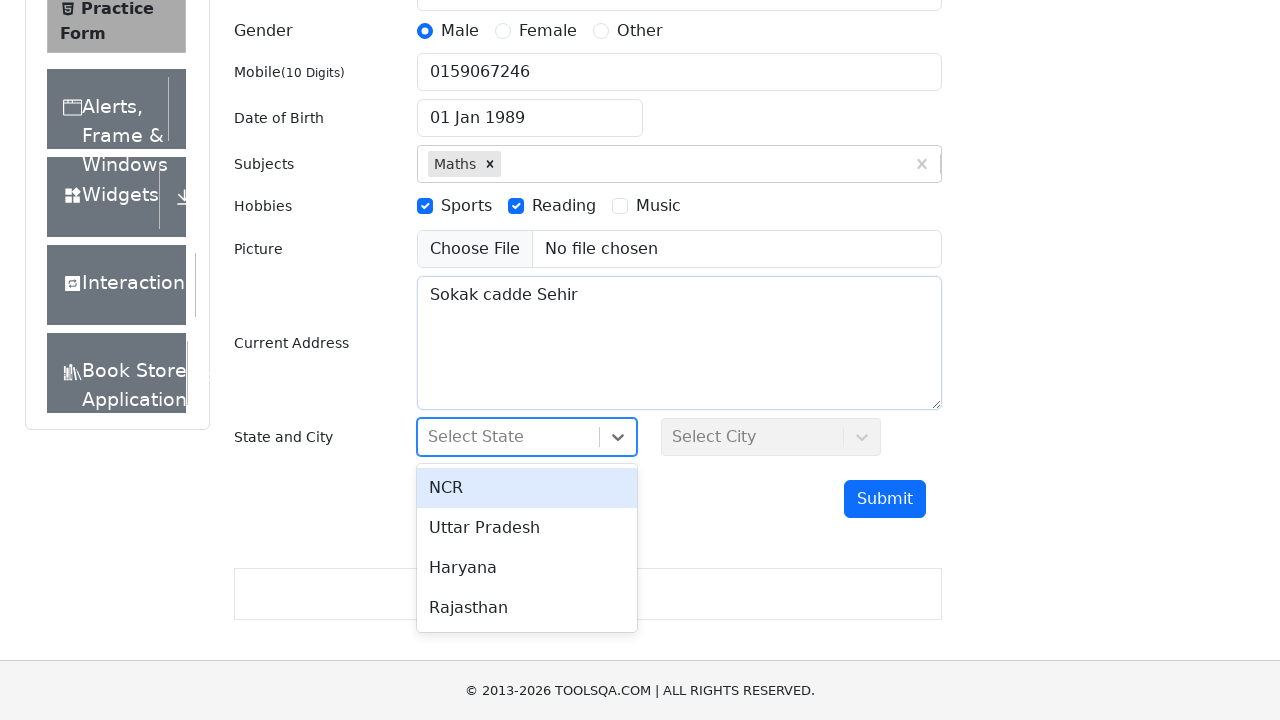

Pressed arrow down to navigate state dropdown
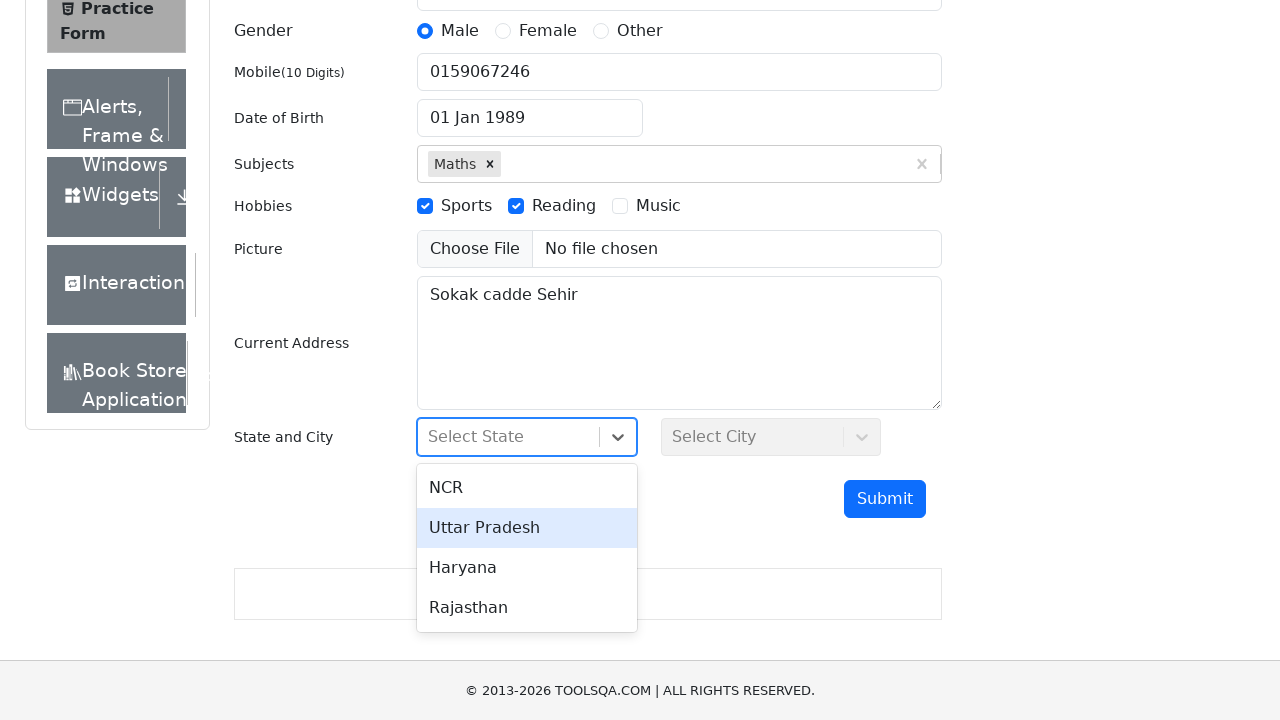

Pressed Enter to confirm state selection
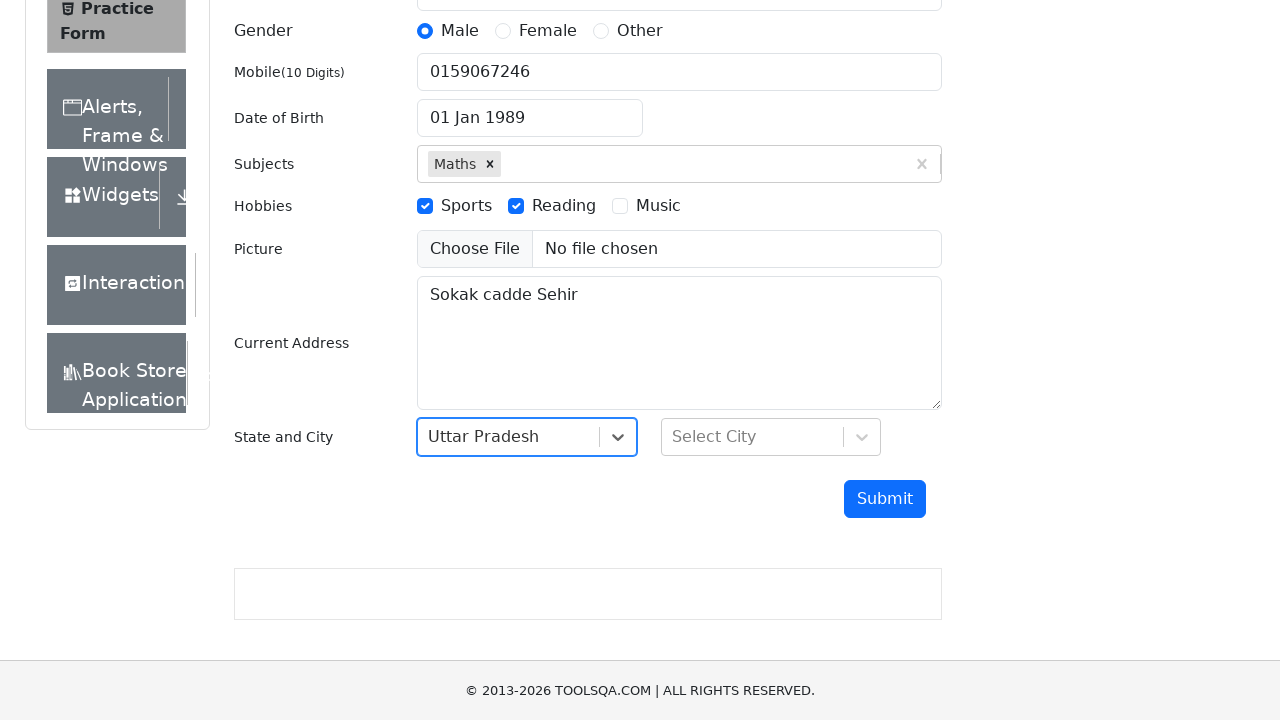

Clicked city dropdown to open at (771, 437) on #city
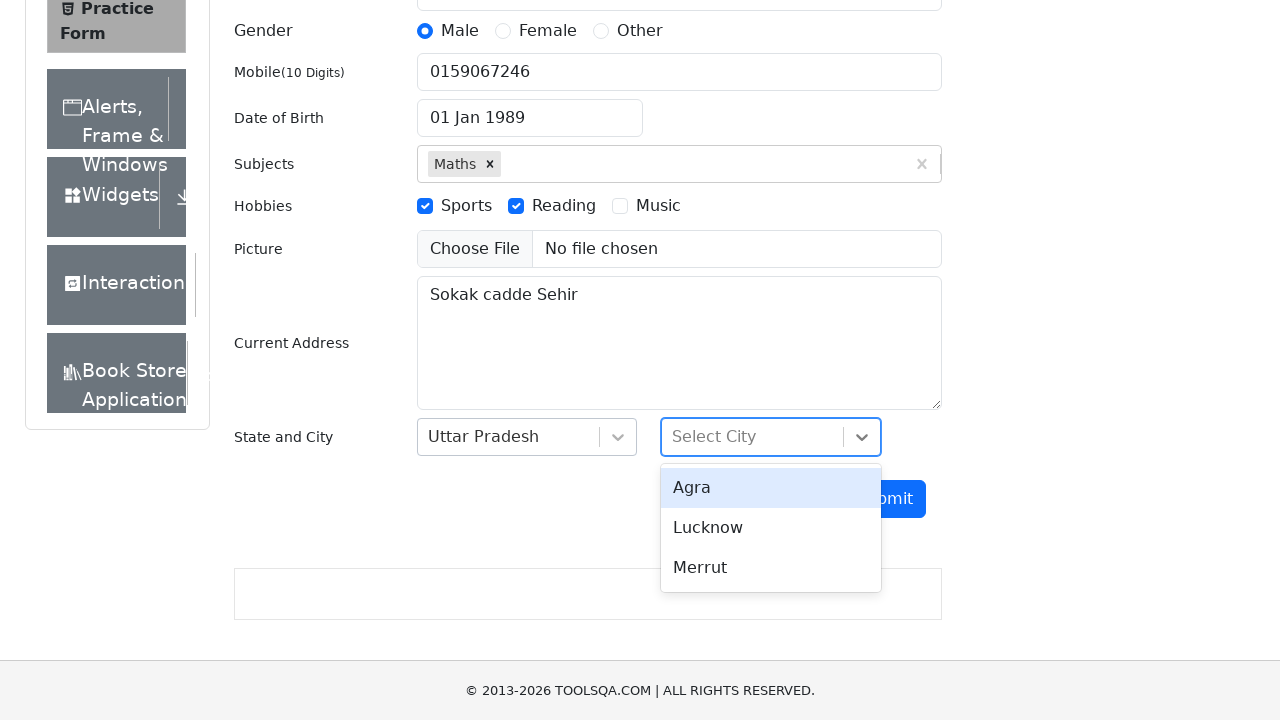

Pressed arrow down to navigate city dropdown
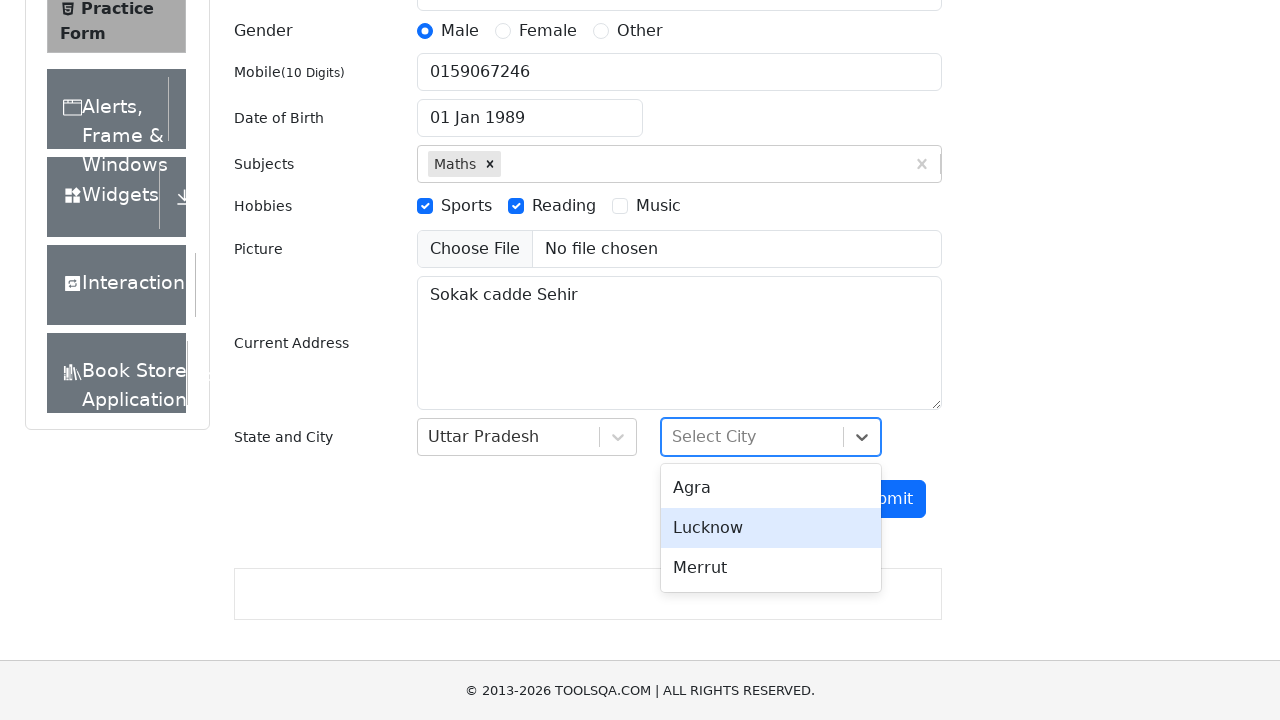

Pressed Enter to confirm city selection
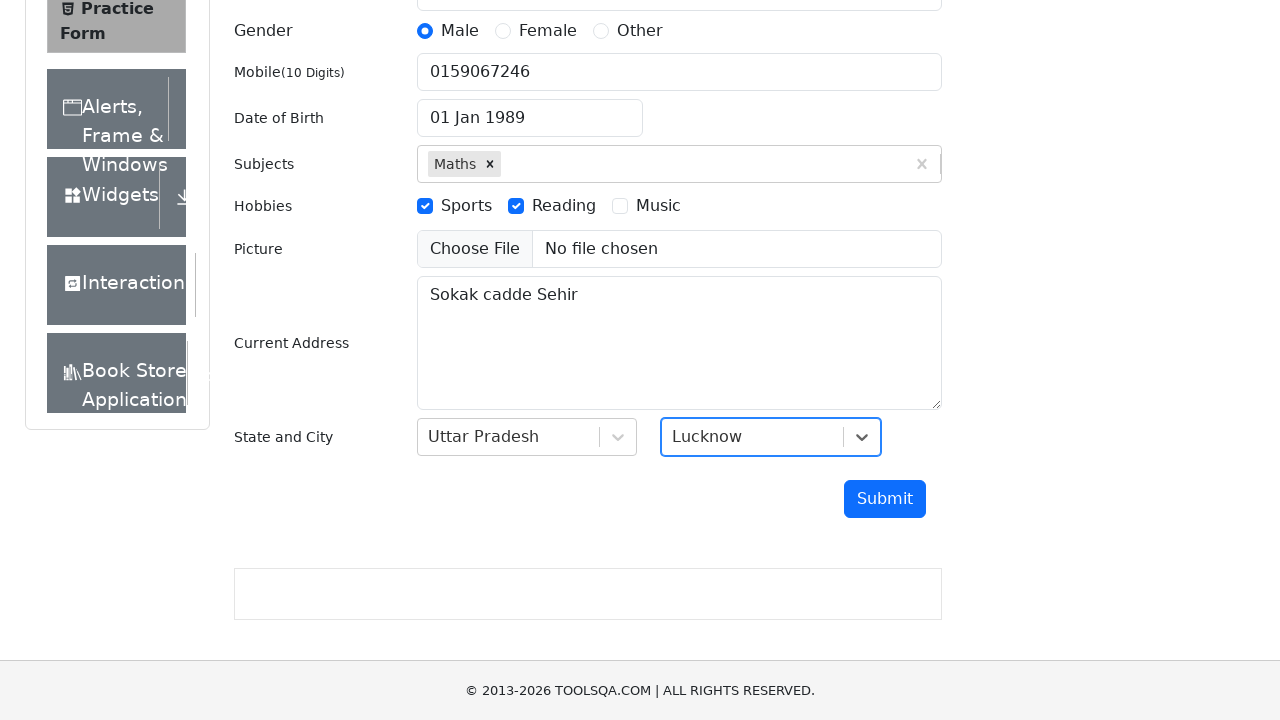

Clicked submit button to submit the form at (885, 499) on #submit
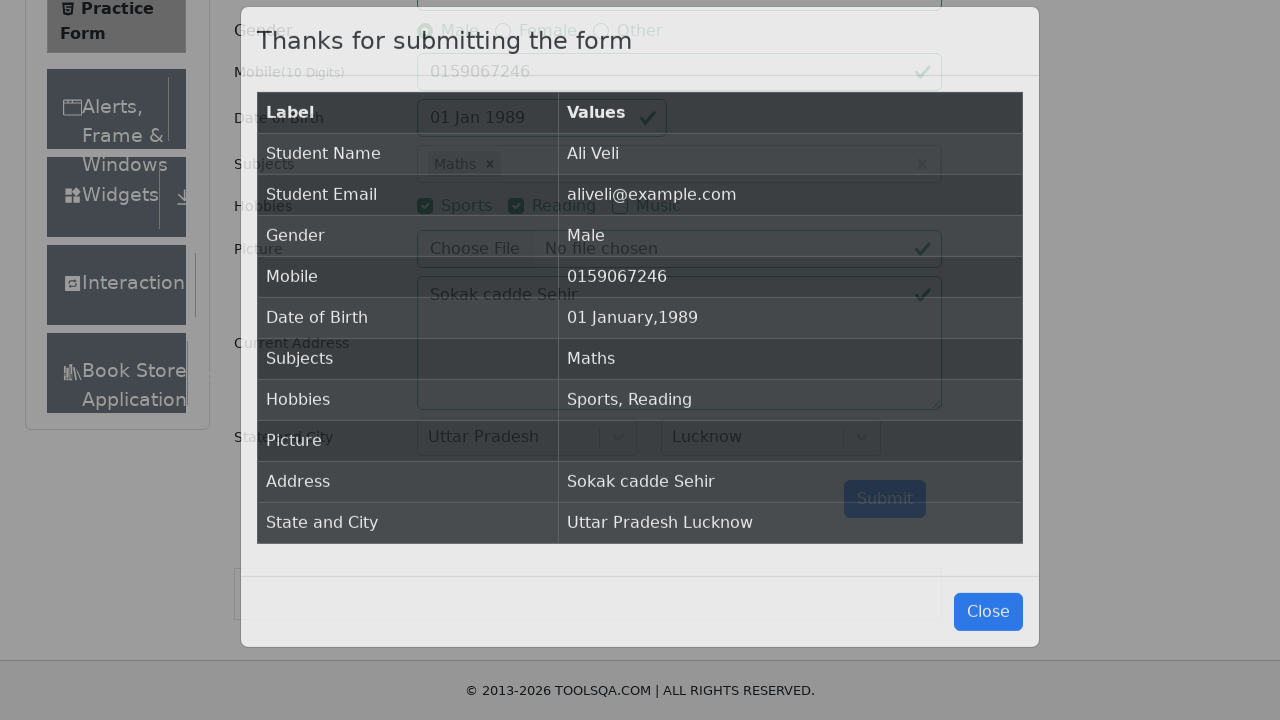

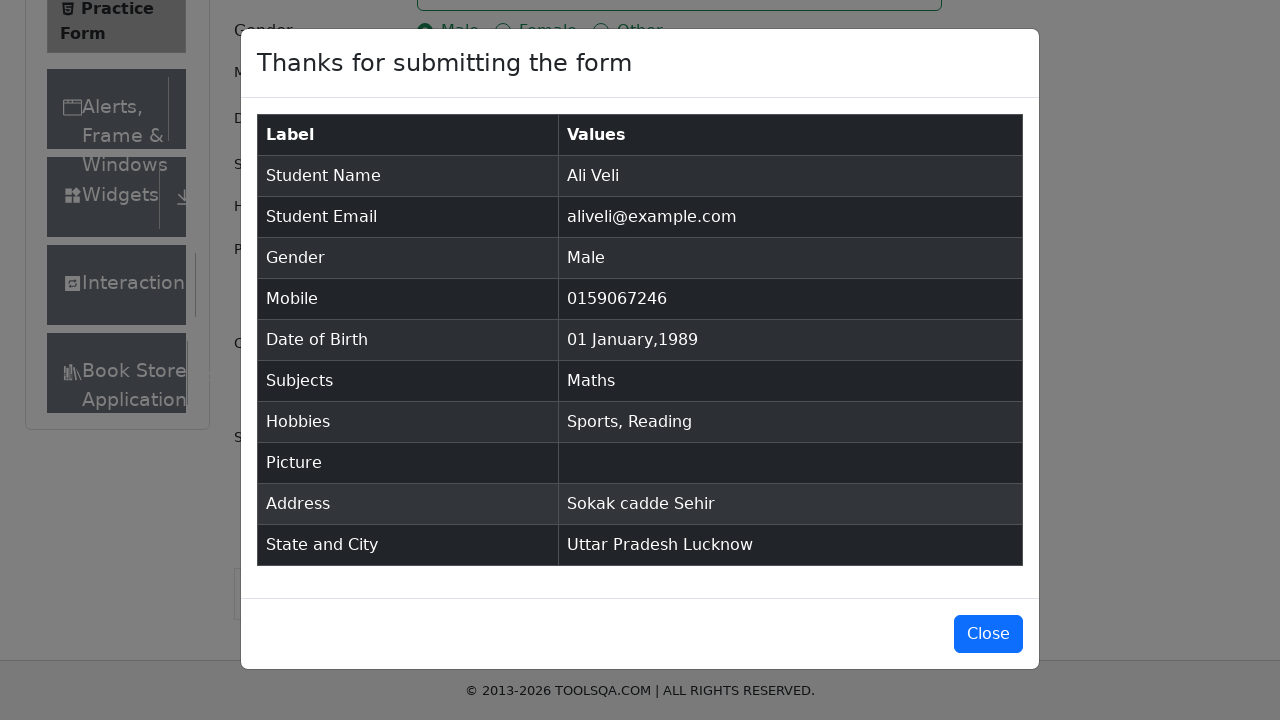